Clicks on the next button to navigate to the next page on W3Schools

Starting URL: https://www.w3schools.com/java/default.asp

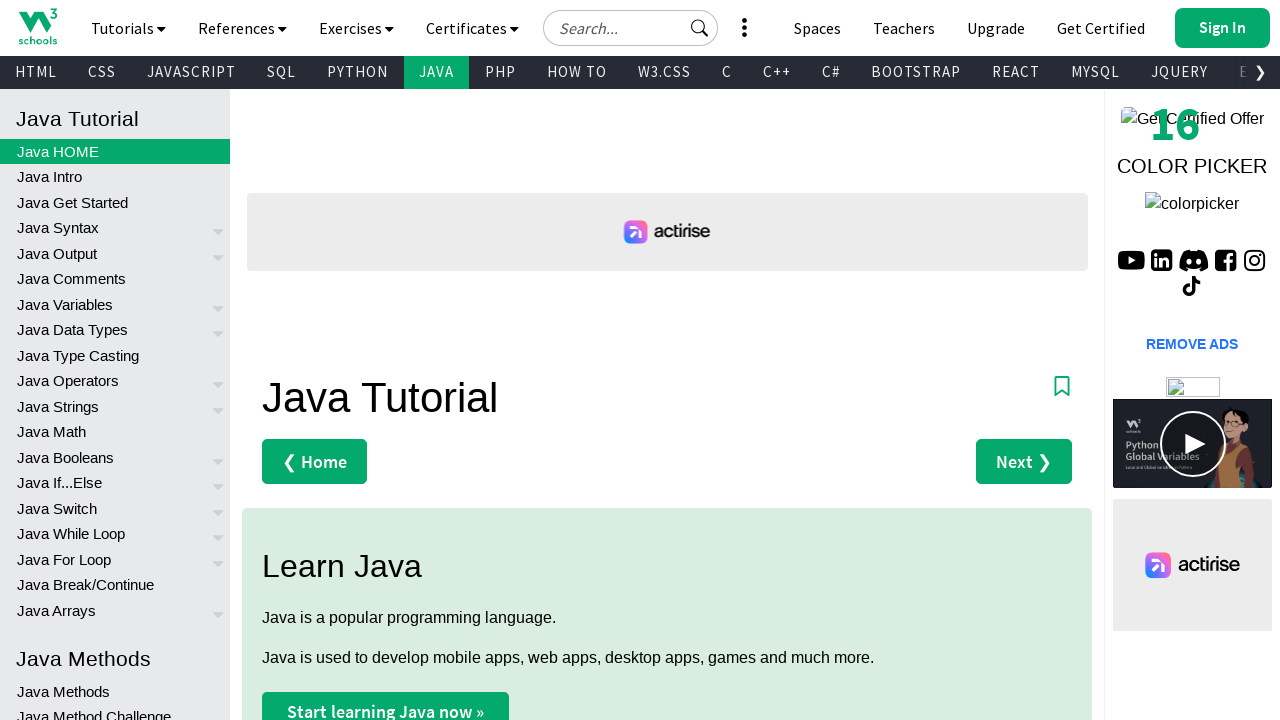

Clicked the next button to navigate to the next page on W3Schools at (1222, 28) on .w3-right.w3-btn
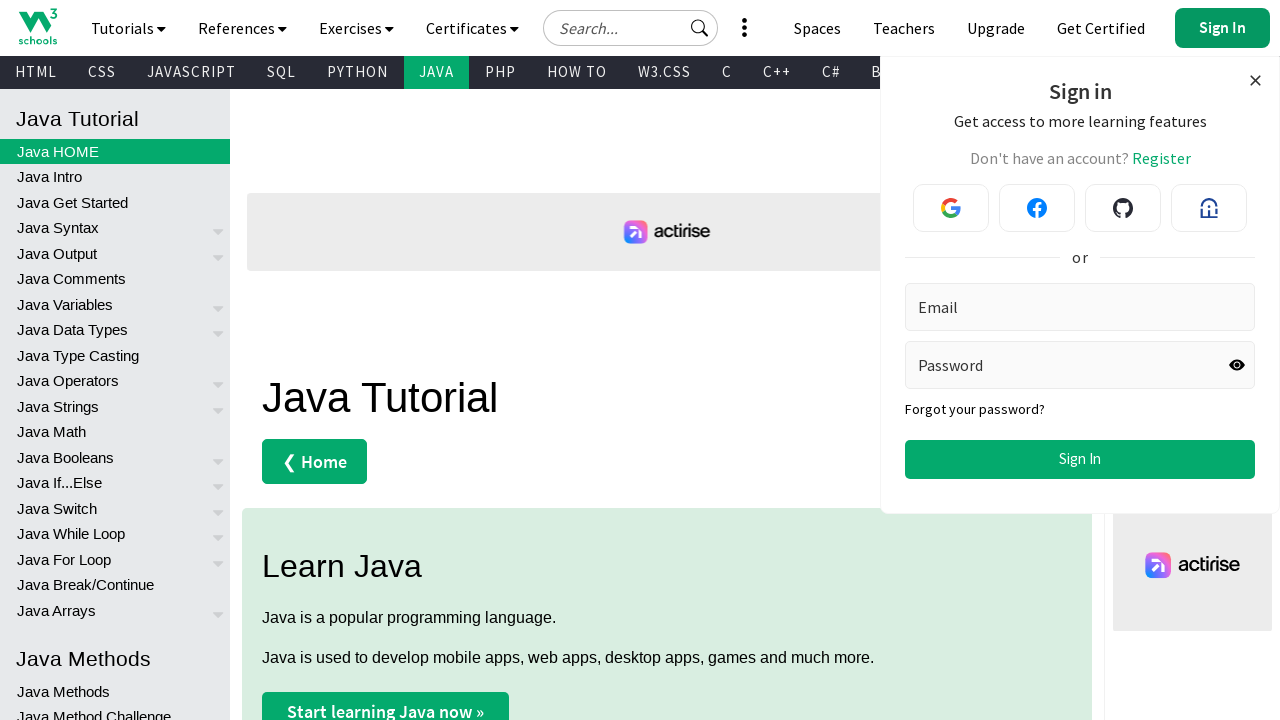

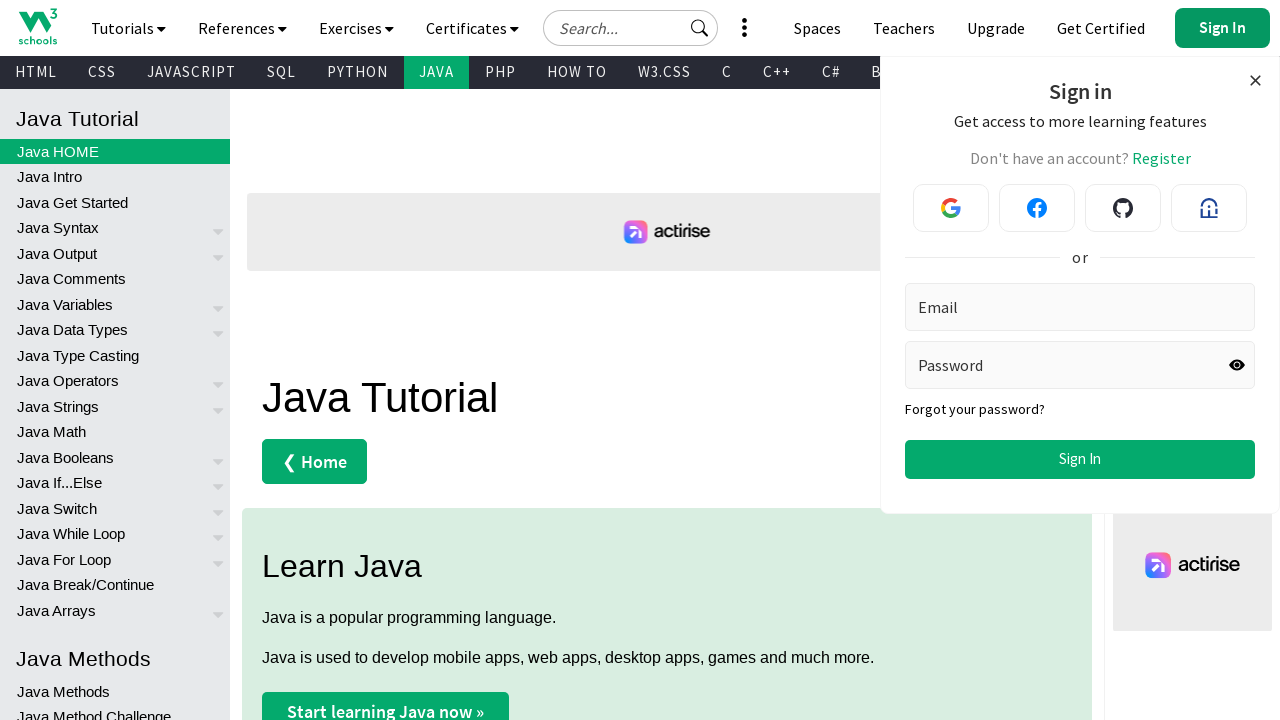